Tests adding and removing elements on the Add/Remove Elements page by clicking to add two elements, deleting one, and verifying one remains

Starting URL: https://the-internet.herokuapp.com/

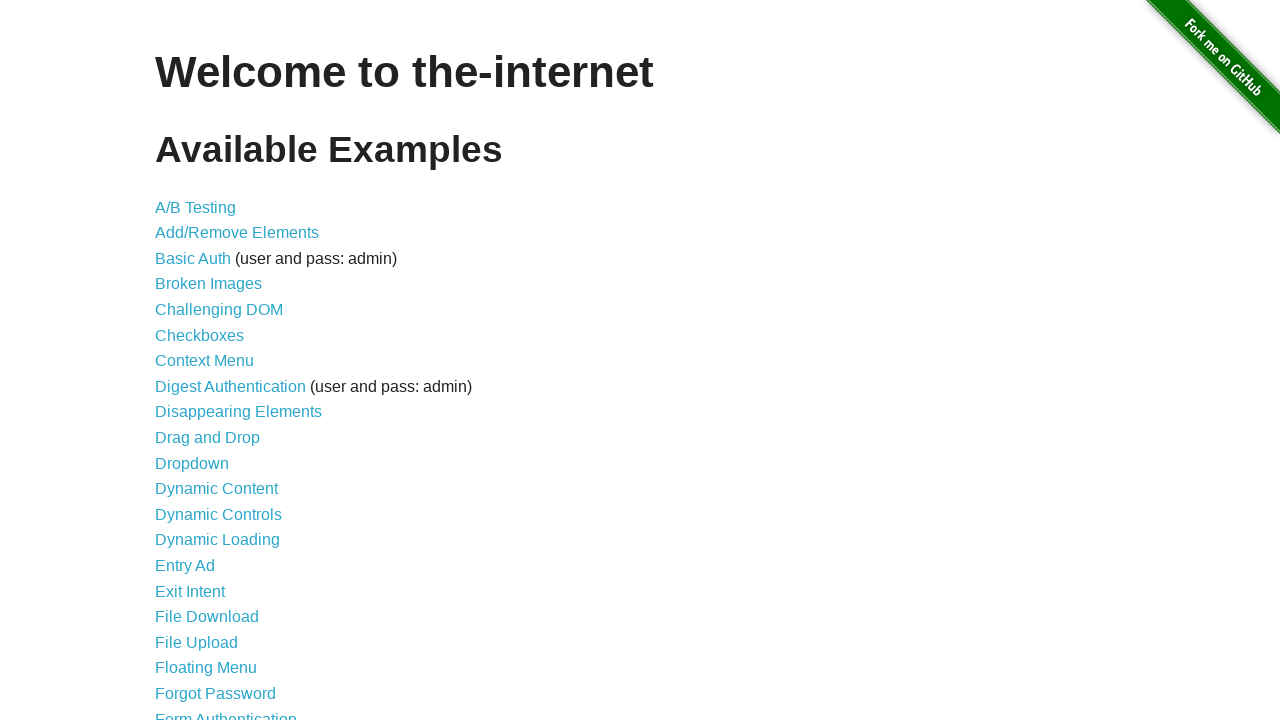

Clicked on Add/Remove Elements link at (237, 233) on text=Add/Remove Elements
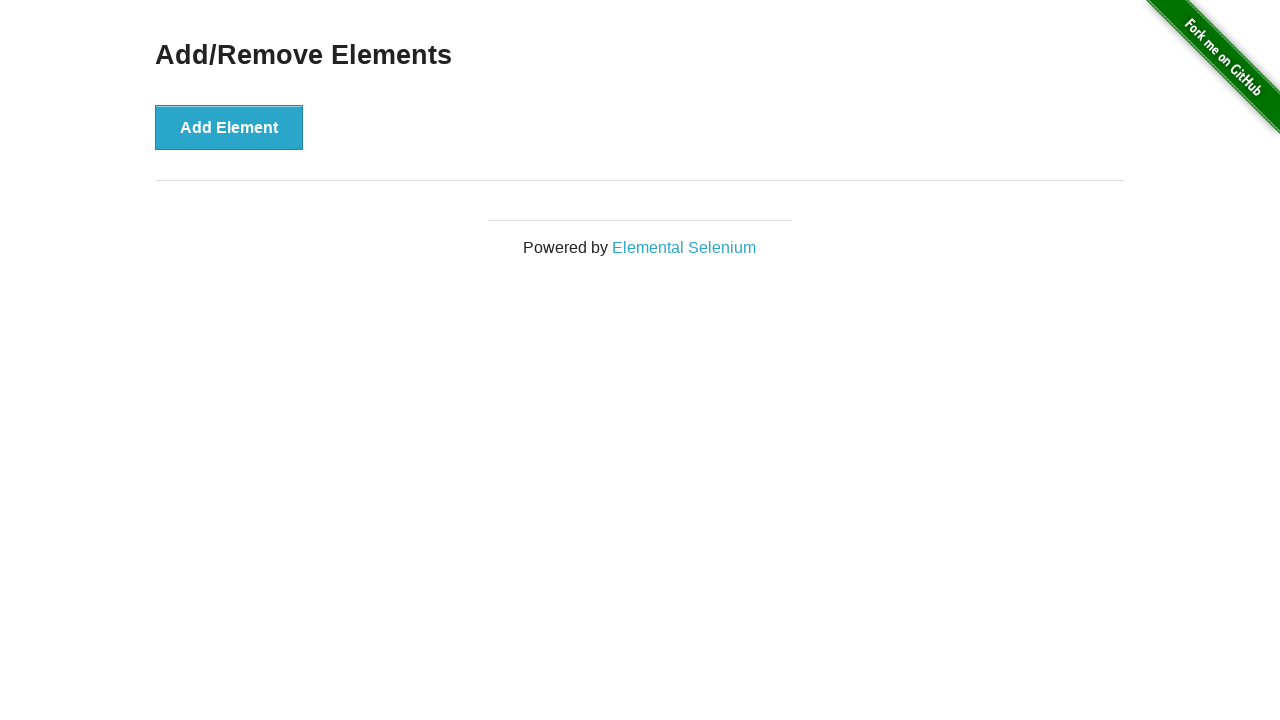

Clicked Add Element button to add first element at (229, 127) on xpath=//button[text()='Add Element']
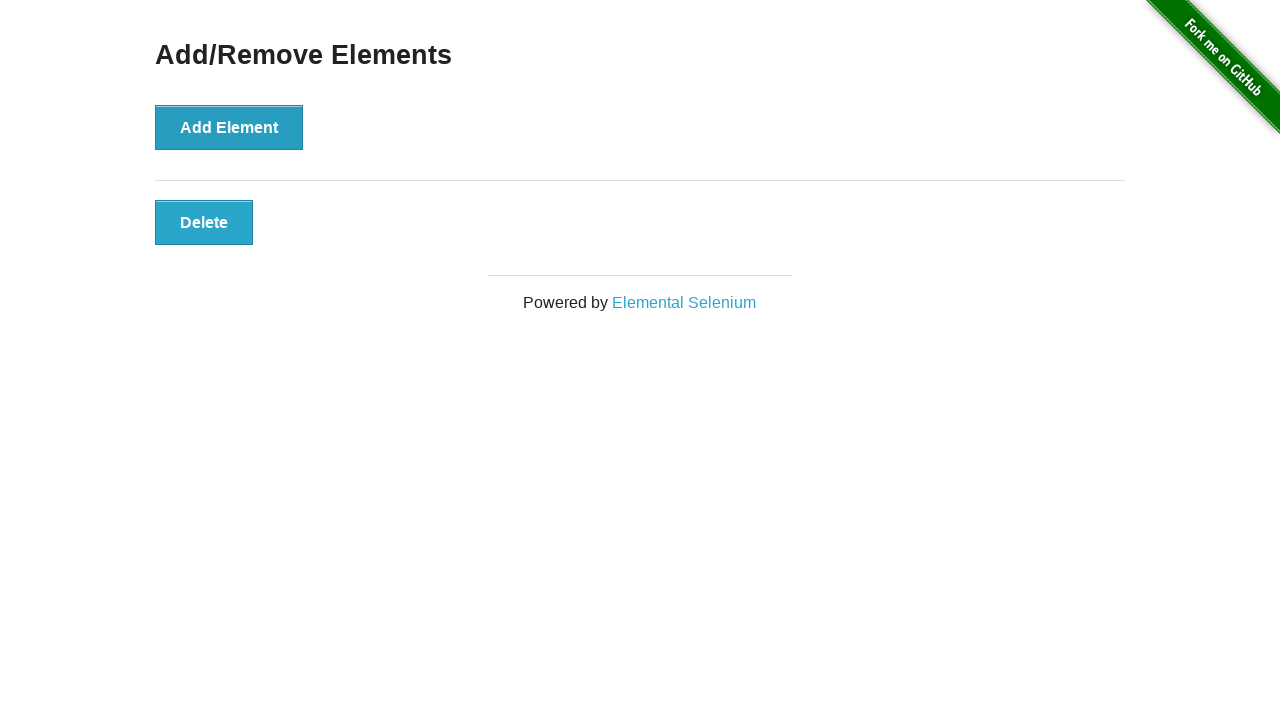

Clicked Add Element button to add second element at (229, 127) on xpath=//button[text()='Add Element']
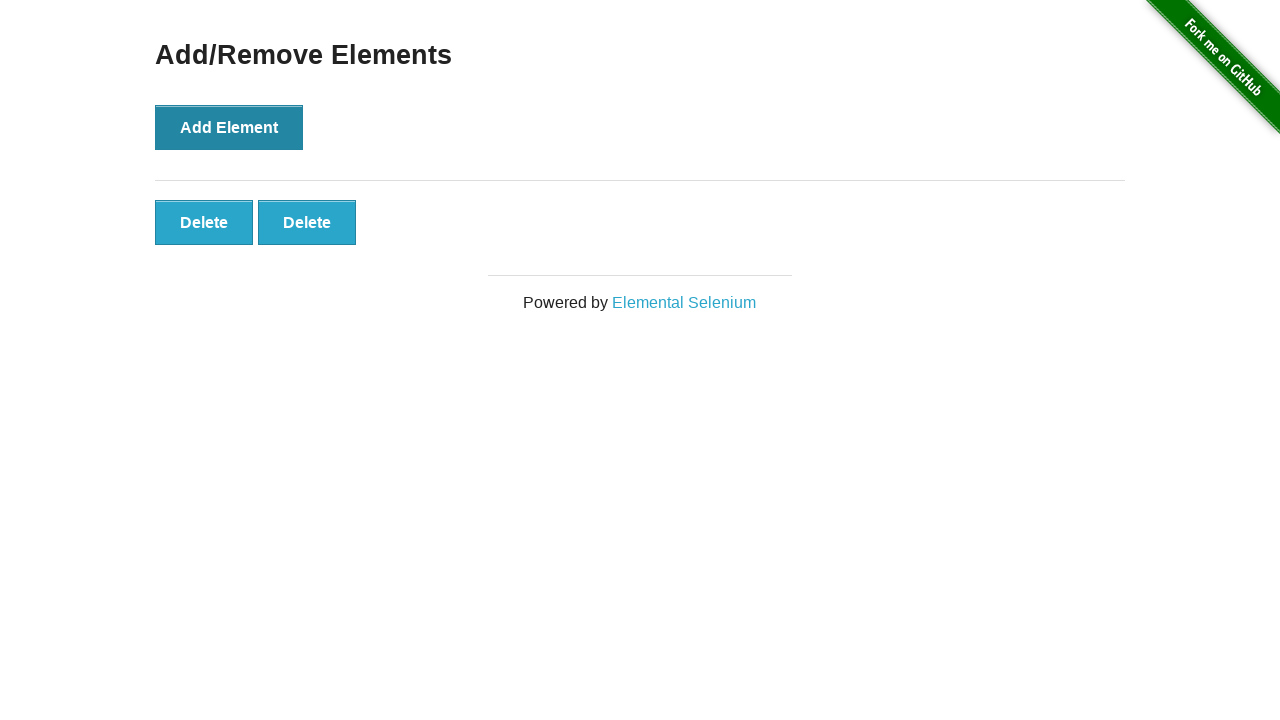

Clicked delete button to remove first added element at (204, 222) on xpath=//*[@id='elements']/button[1]
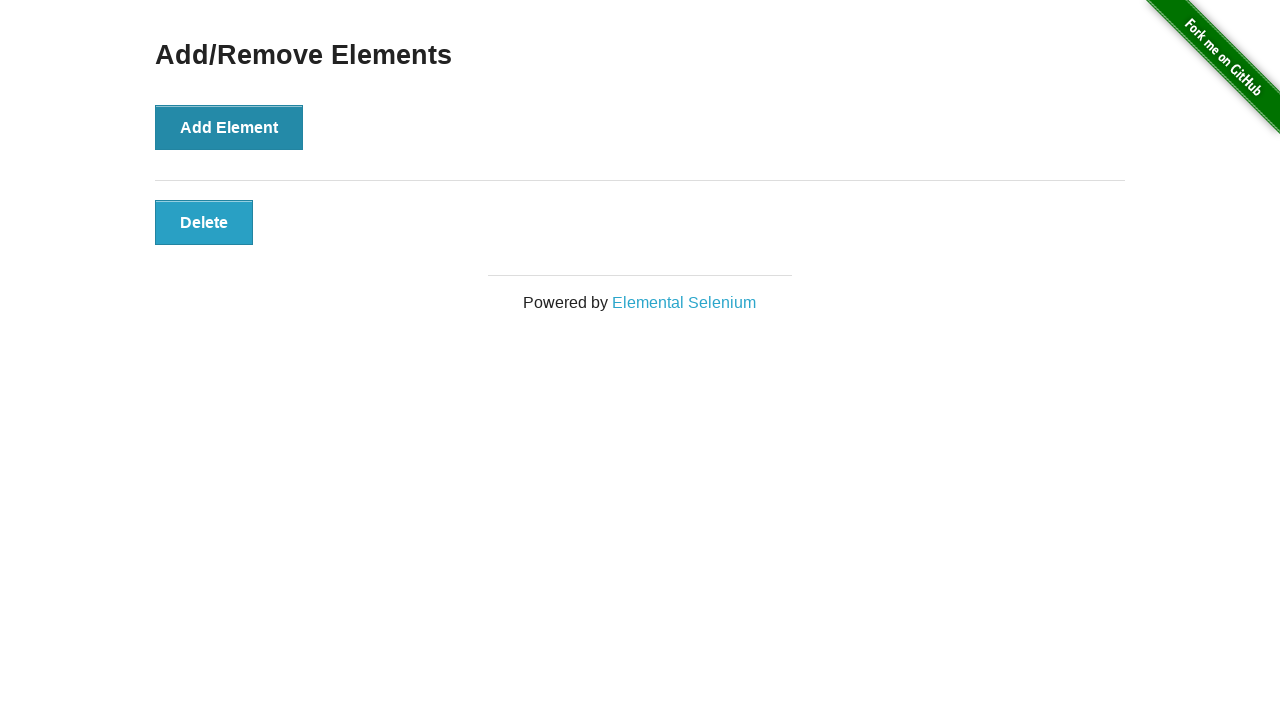

Verified that exactly one element button remains after deletion
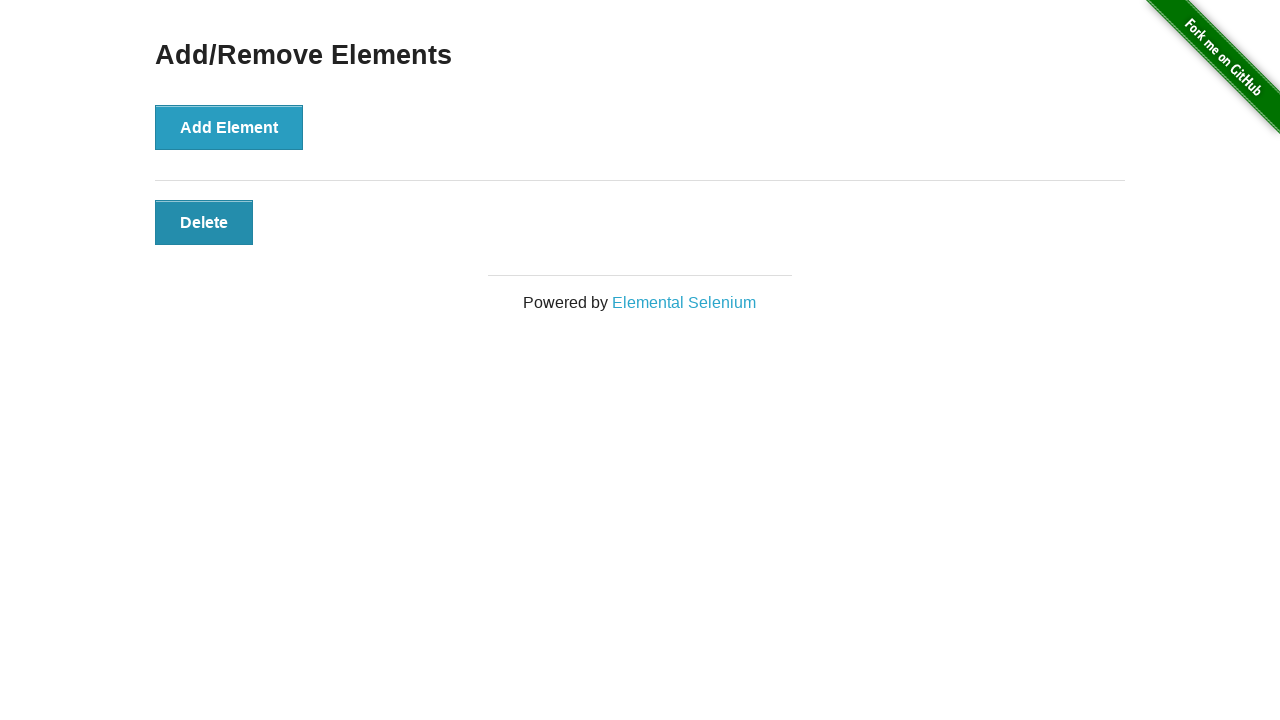

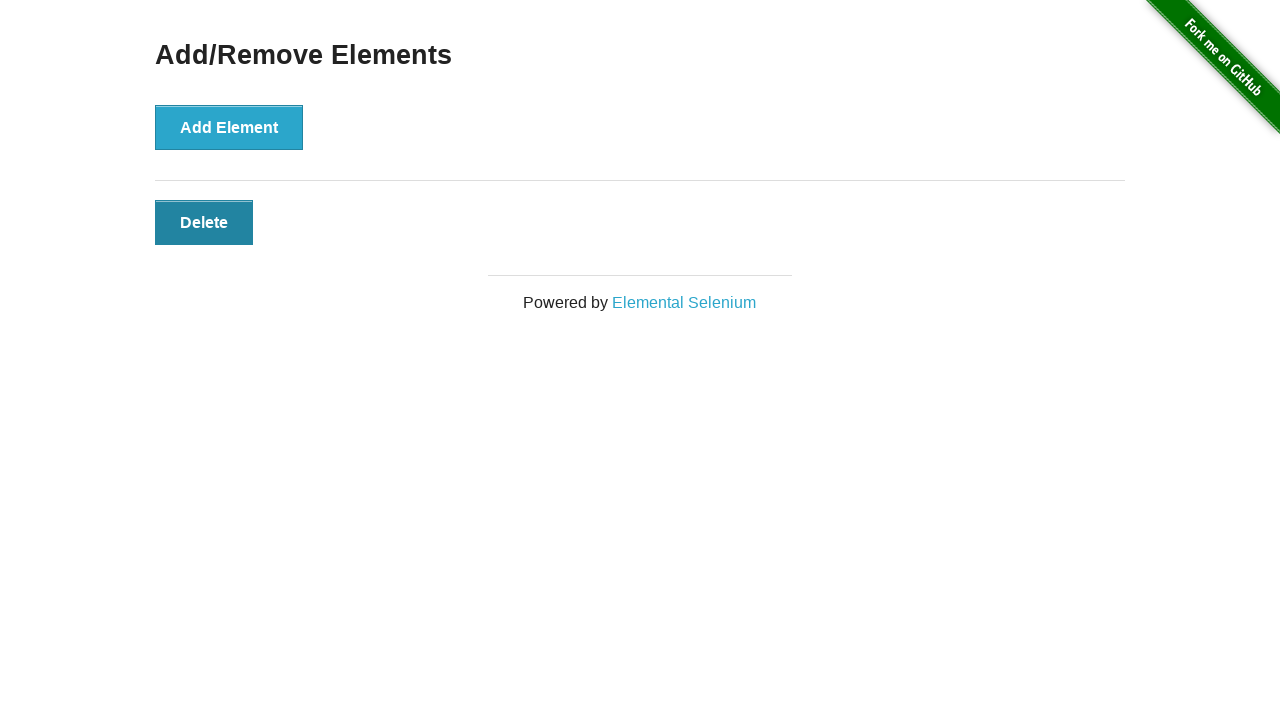